Tests keyboard interactions with jQuery UI selectable widget by holding CTRL key and clicking multiple items to demonstrate multi-selection

Starting URL: https://jqueryui.com/selectable/

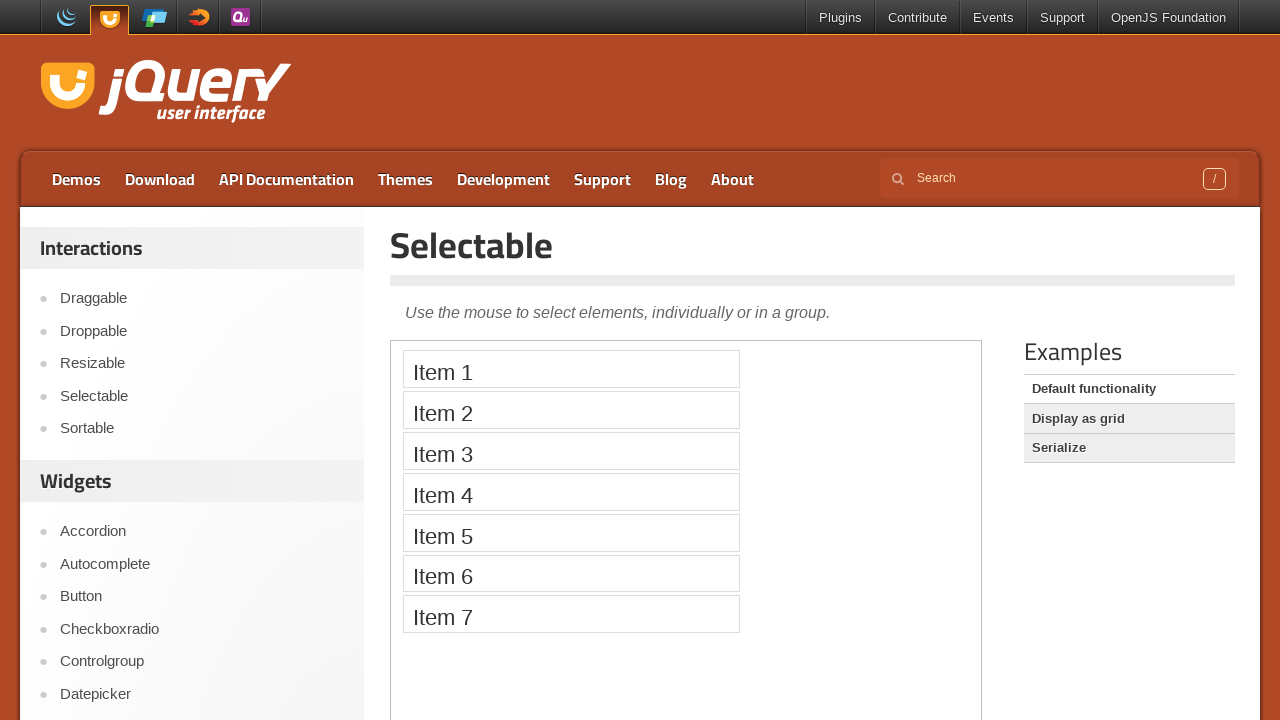

Located demo iframe containing jQuery UI selectable widget
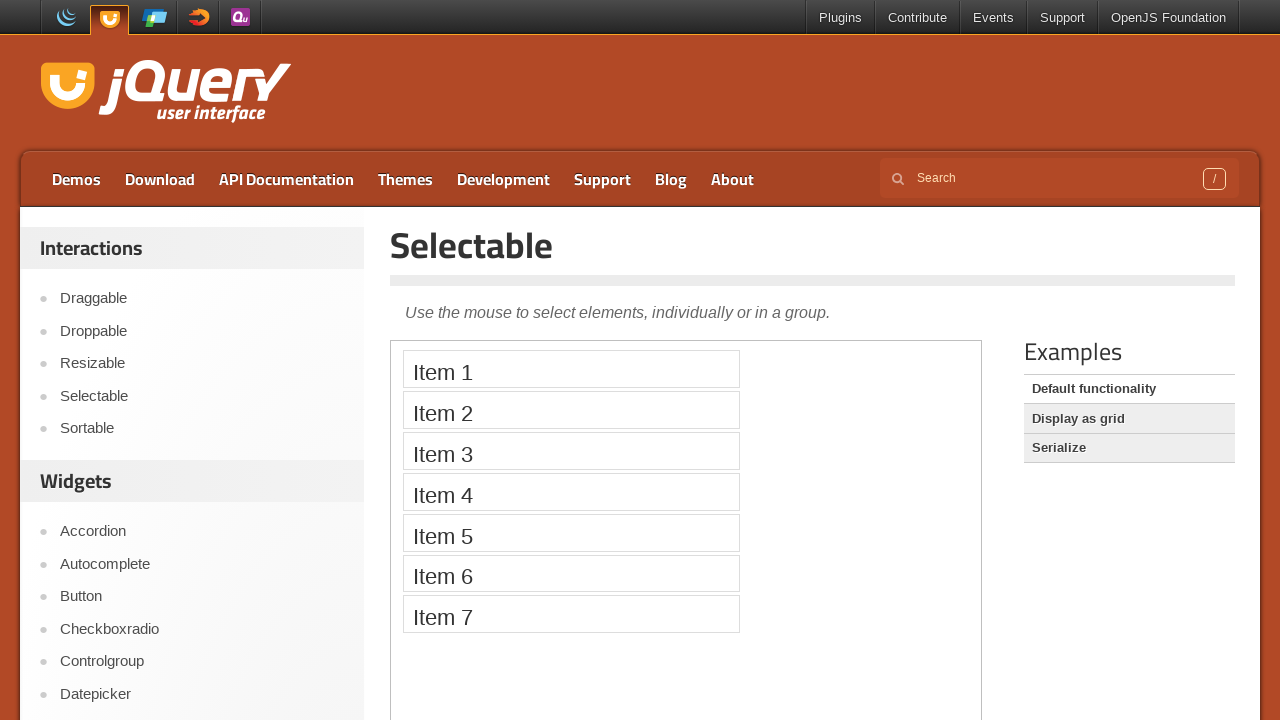

Pressed and held CTRL key to enable multi-selection mode
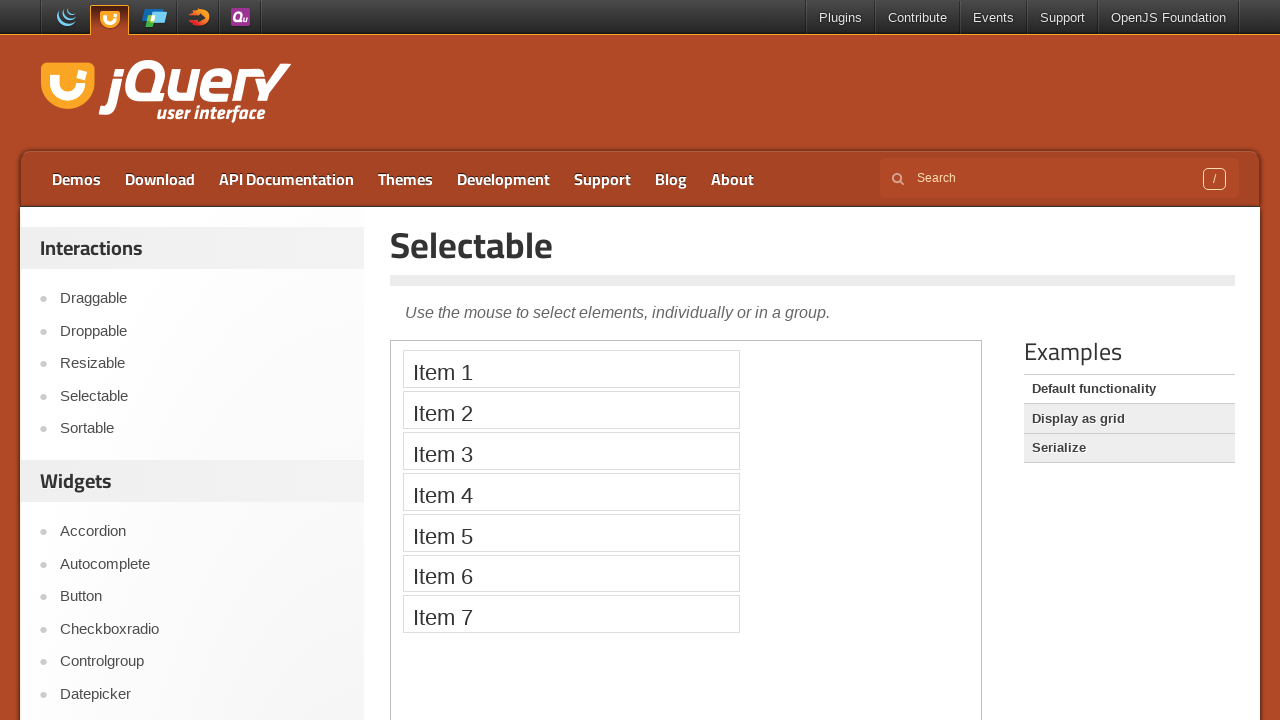

Clicked Item 7 while holding CTRL at (571, 614) on iframe.demo-frame >> internal:control=enter-frame >> li:has-text('Item 7')
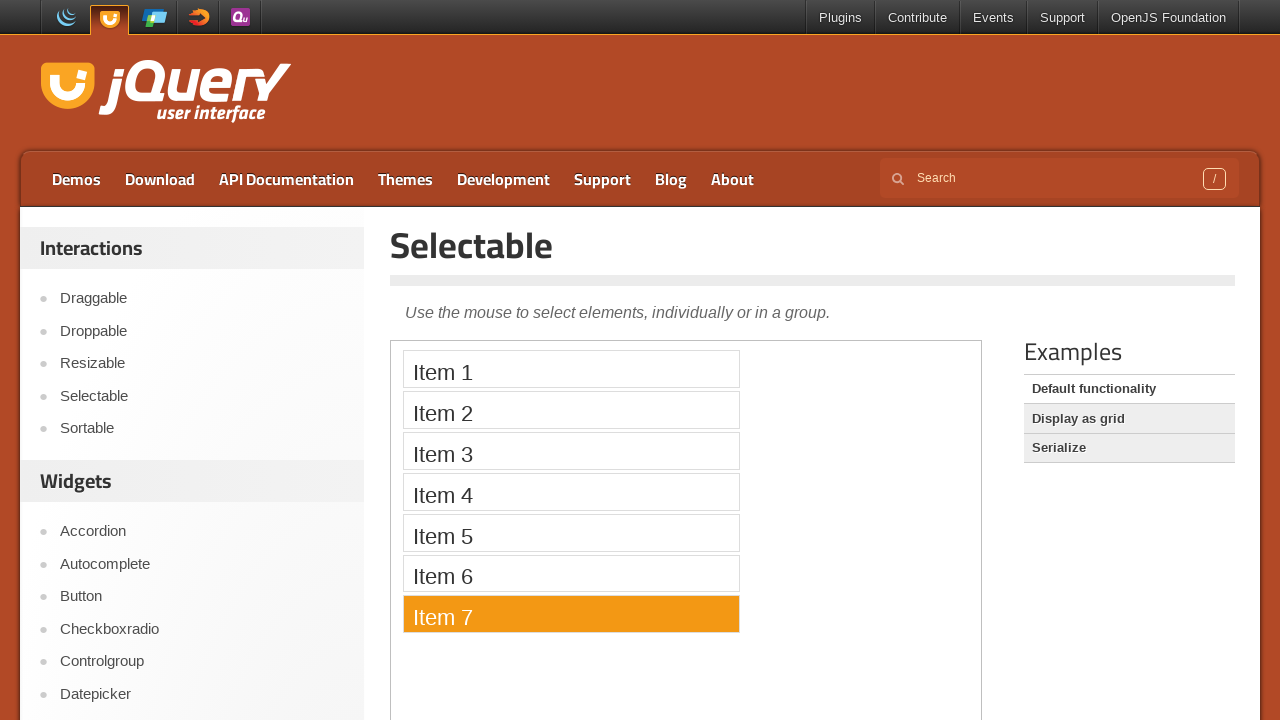

Clicked Item 5 while holding CTRL at (571, 532) on iframe.demo-frame >> internal:control=enter-frame >> li:has-text('Item 5')
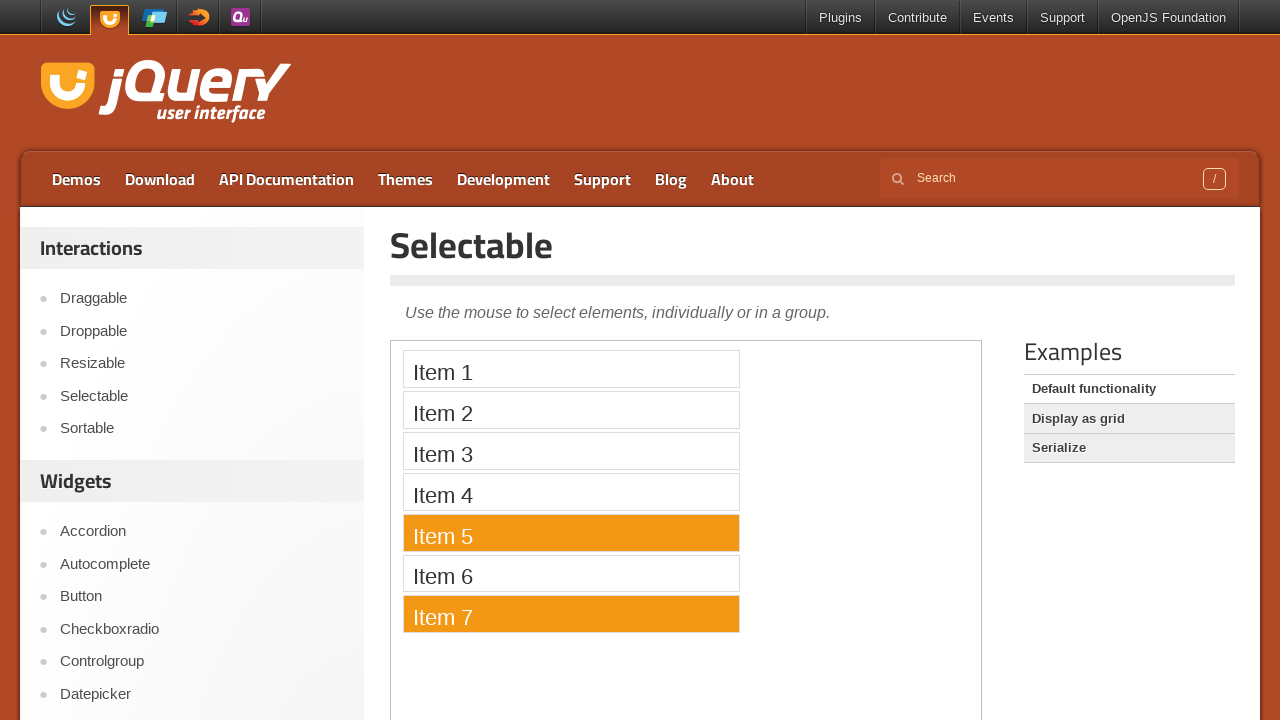

Clicked Item 3 while holding CTRL at (571, 451) on iframe.demo-frame >> internal:control=enter-frame >> li:has-text('Item 3')
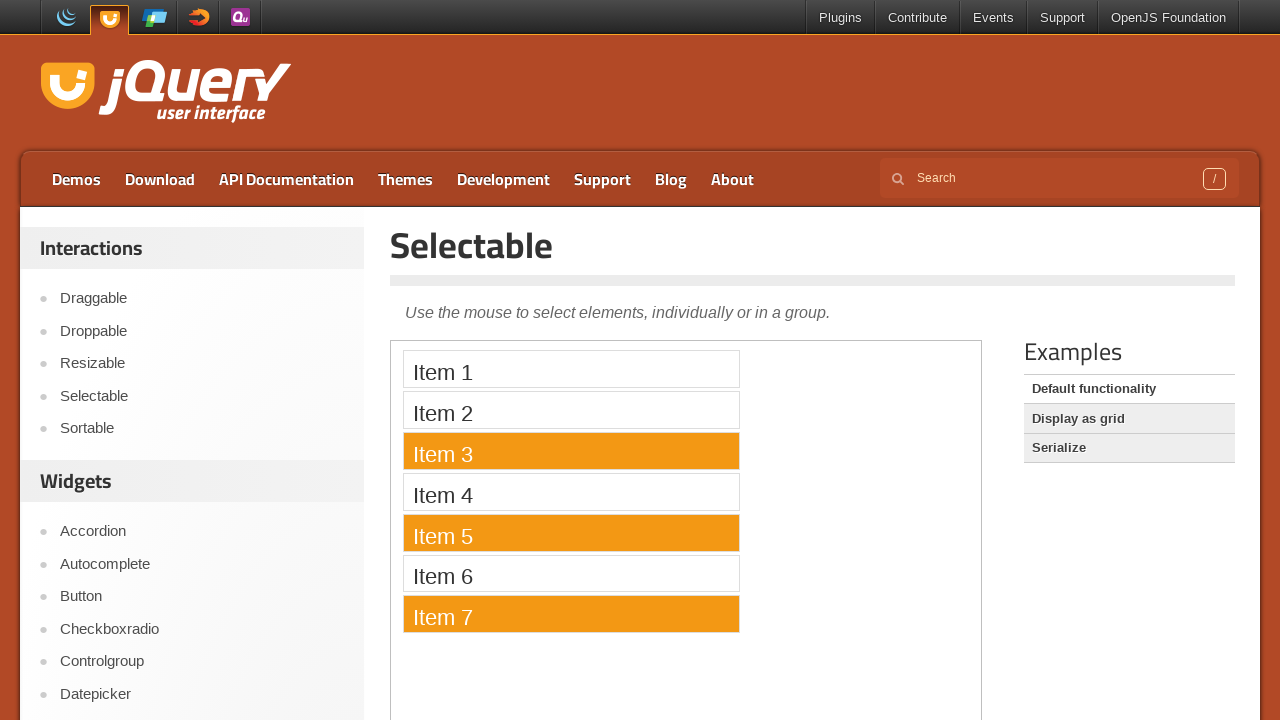

Clicked Item 1 while holding CTRL at (571, 369) on iframe.demo-frame >> internal:control=enter-frame >> li:has-text('Item 1')
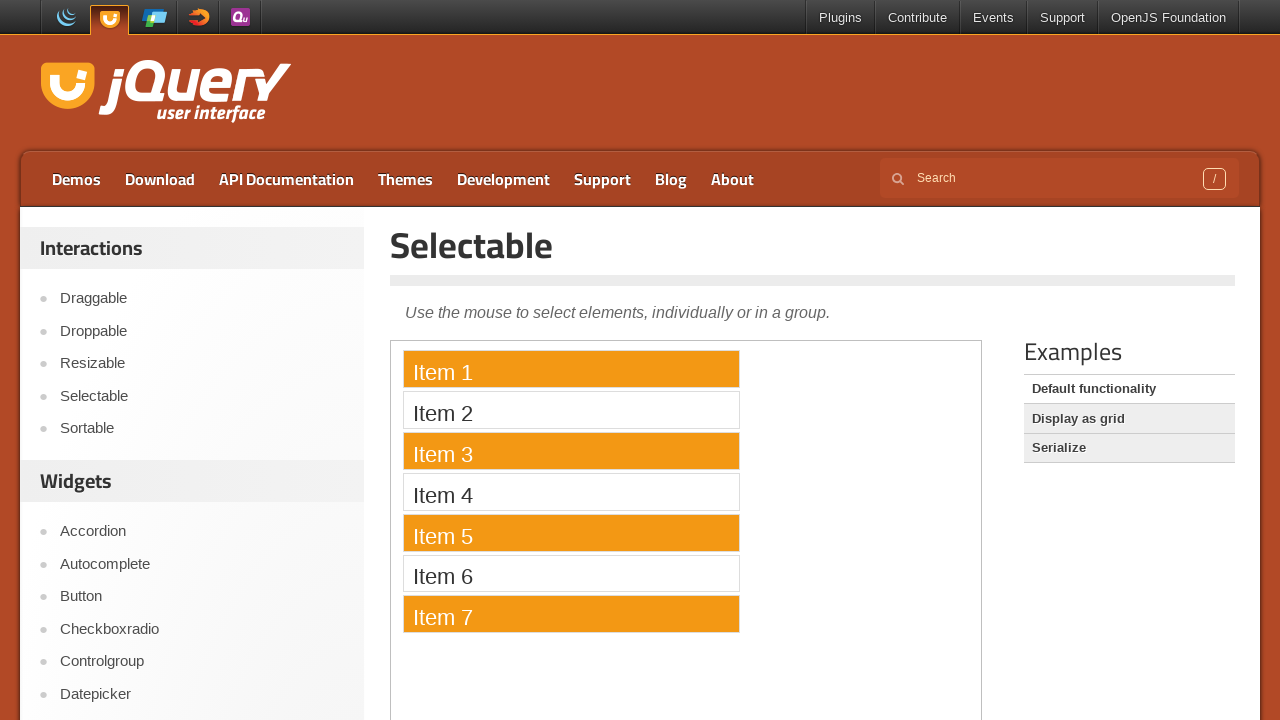

Released CTRL key to complete multi-selection
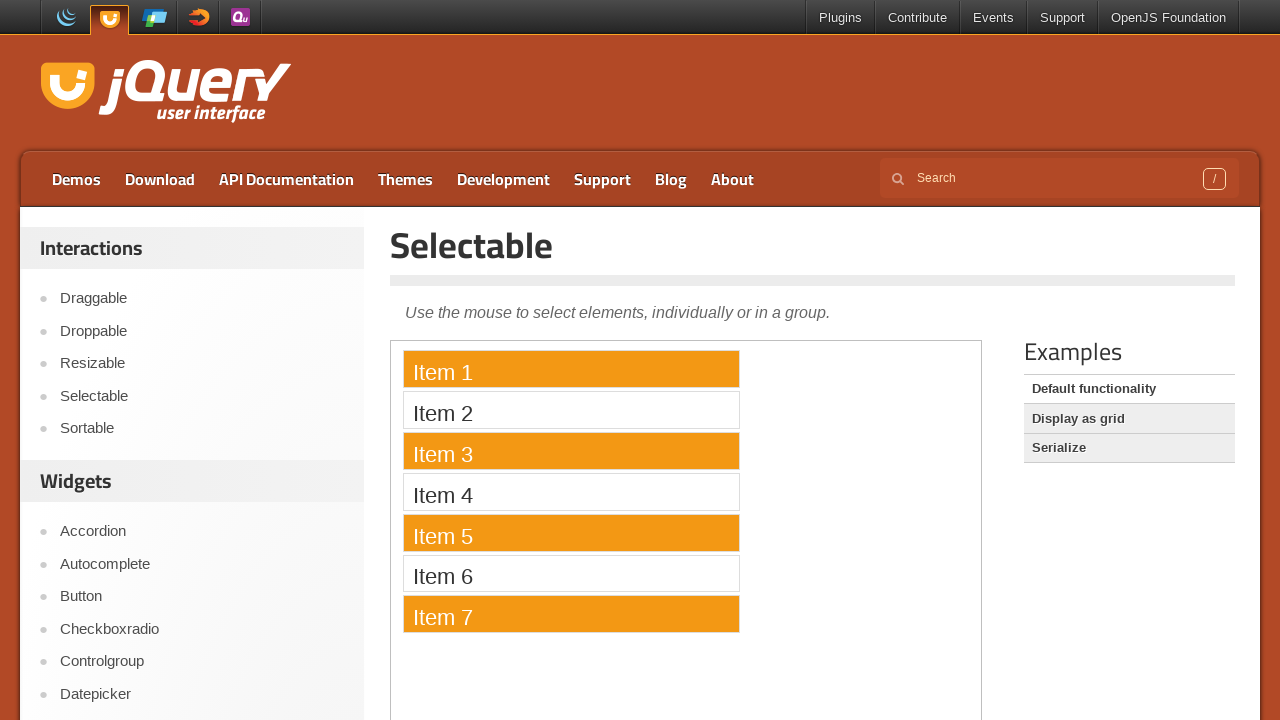

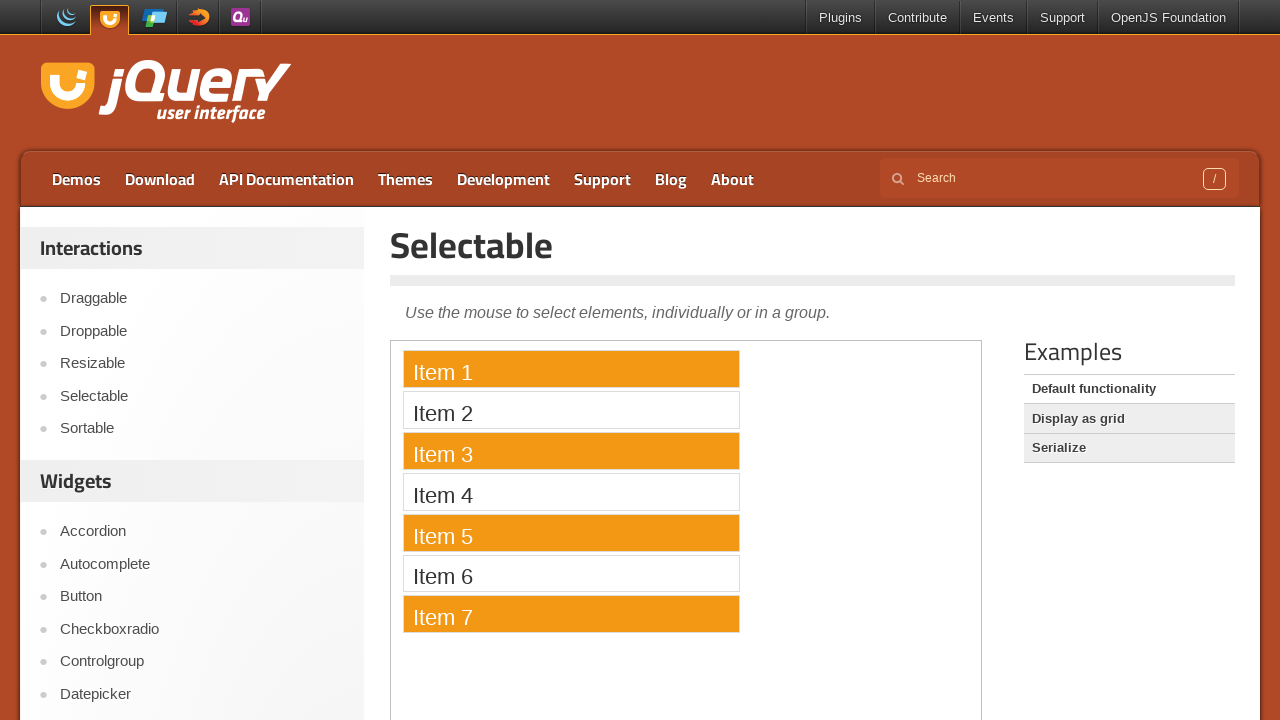